Tests double-click functionality on a button element using Actions class

Starting URL: https://demoqa.com/buttons

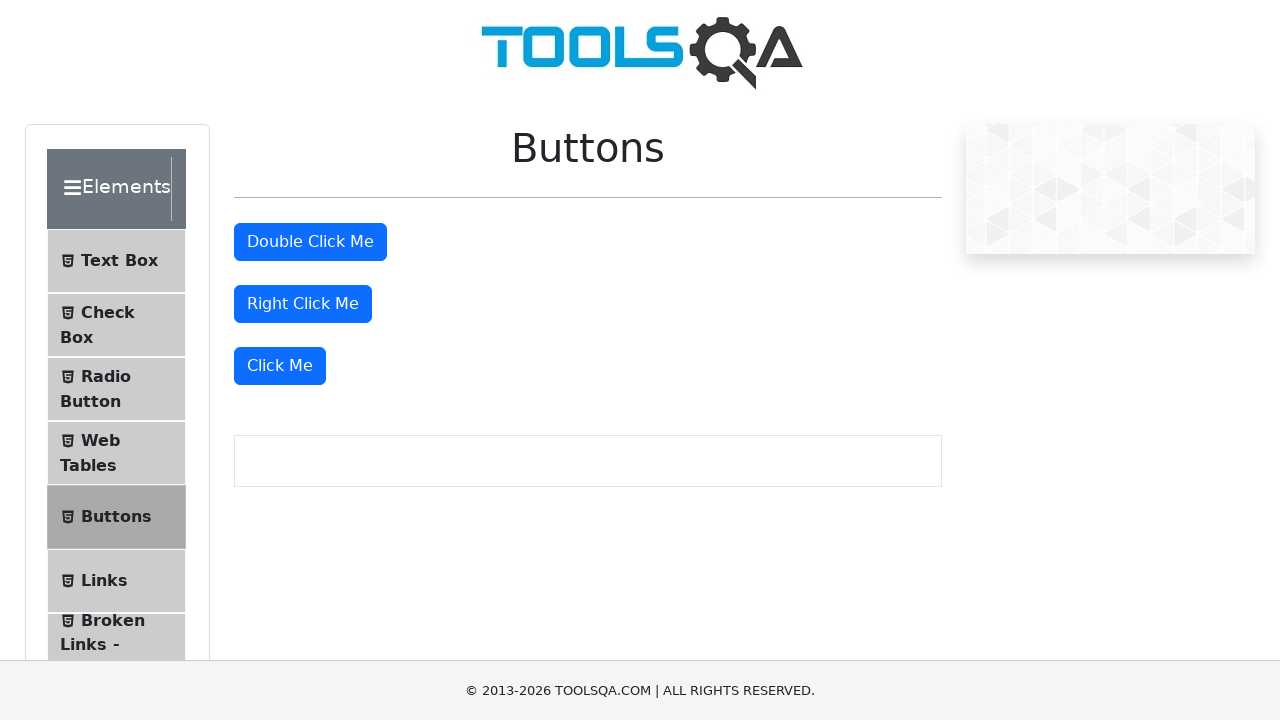

Double-clicked the double-click button element at (310, 242) on xpath=//*[@id='doubleClickBtn']
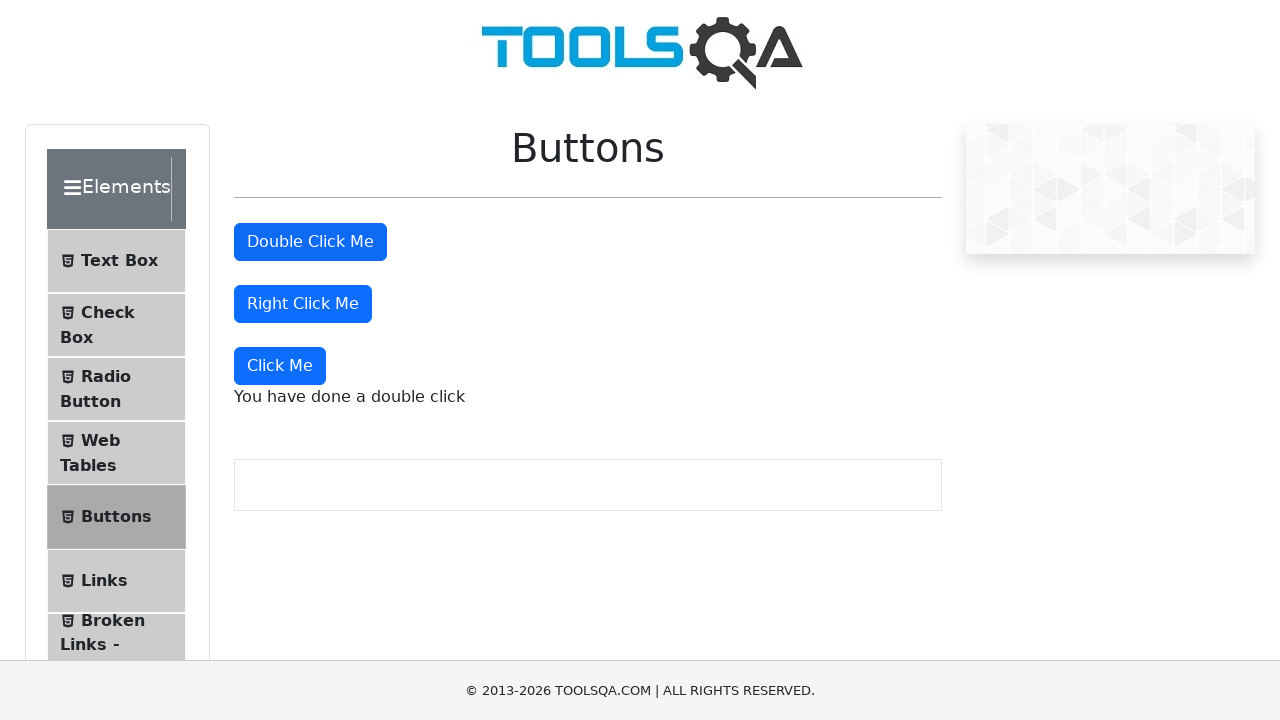

Waited 500ms for double-click action to be registered
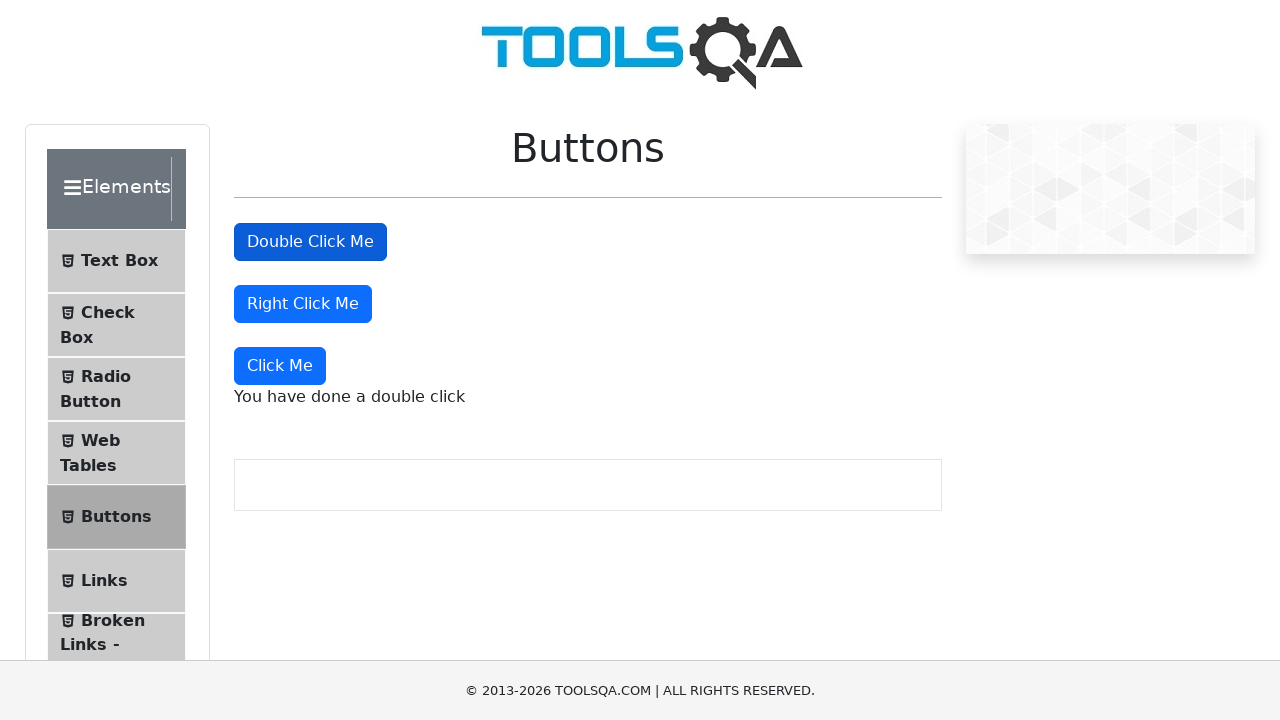

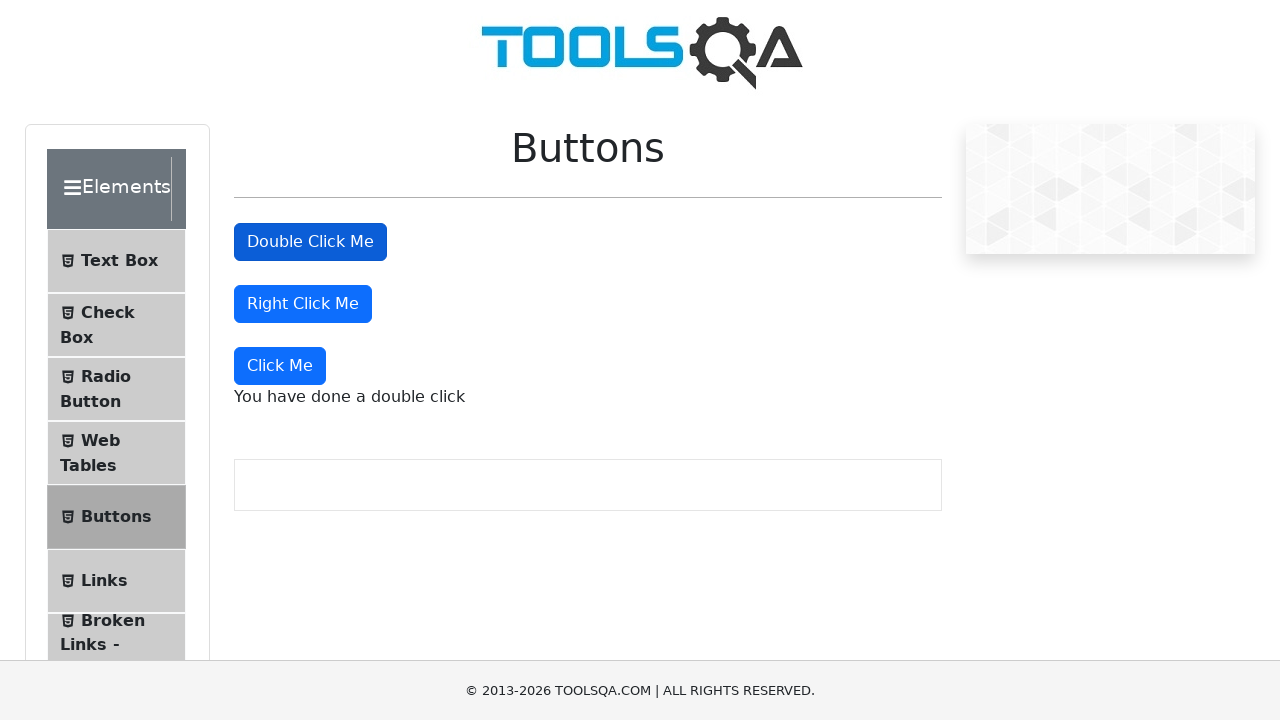